Tests the NumpyNinja application by navigating to the home page, verifying the page title, and clicking the Register link

Starting URL: https://dsportalapp.herokuapp.com/home

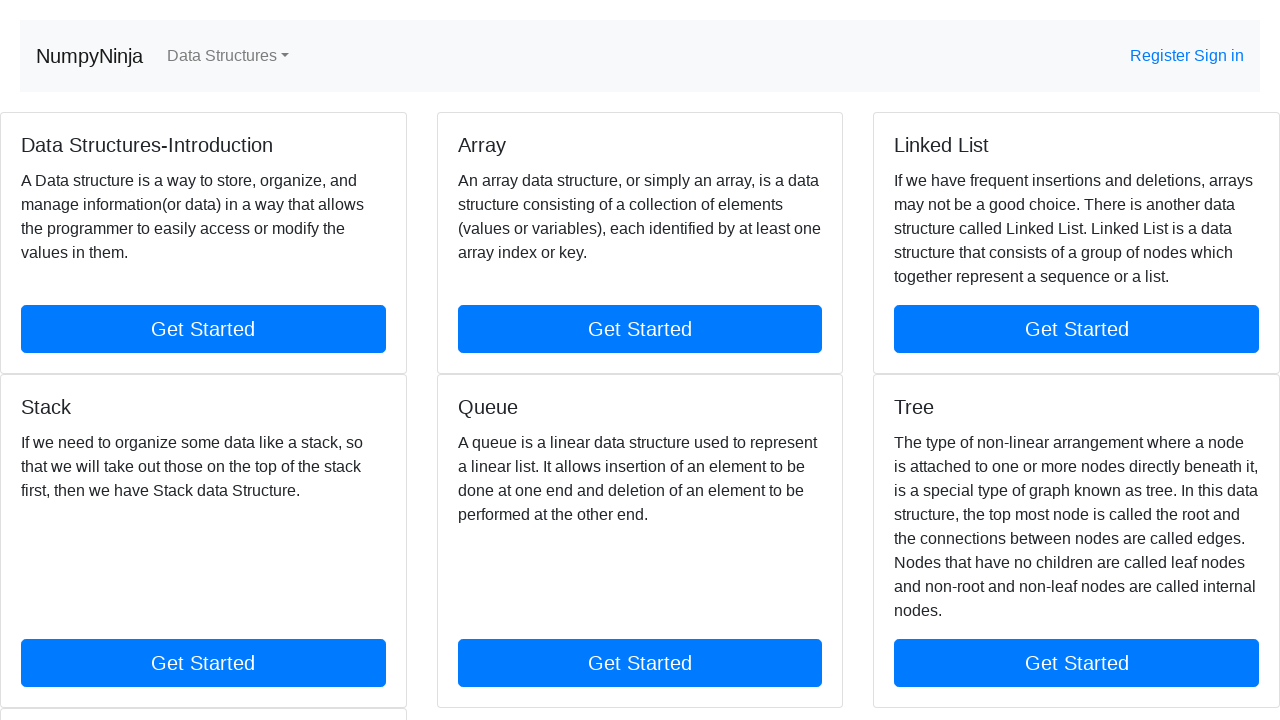

Verified page title is 'NumpyNinja'
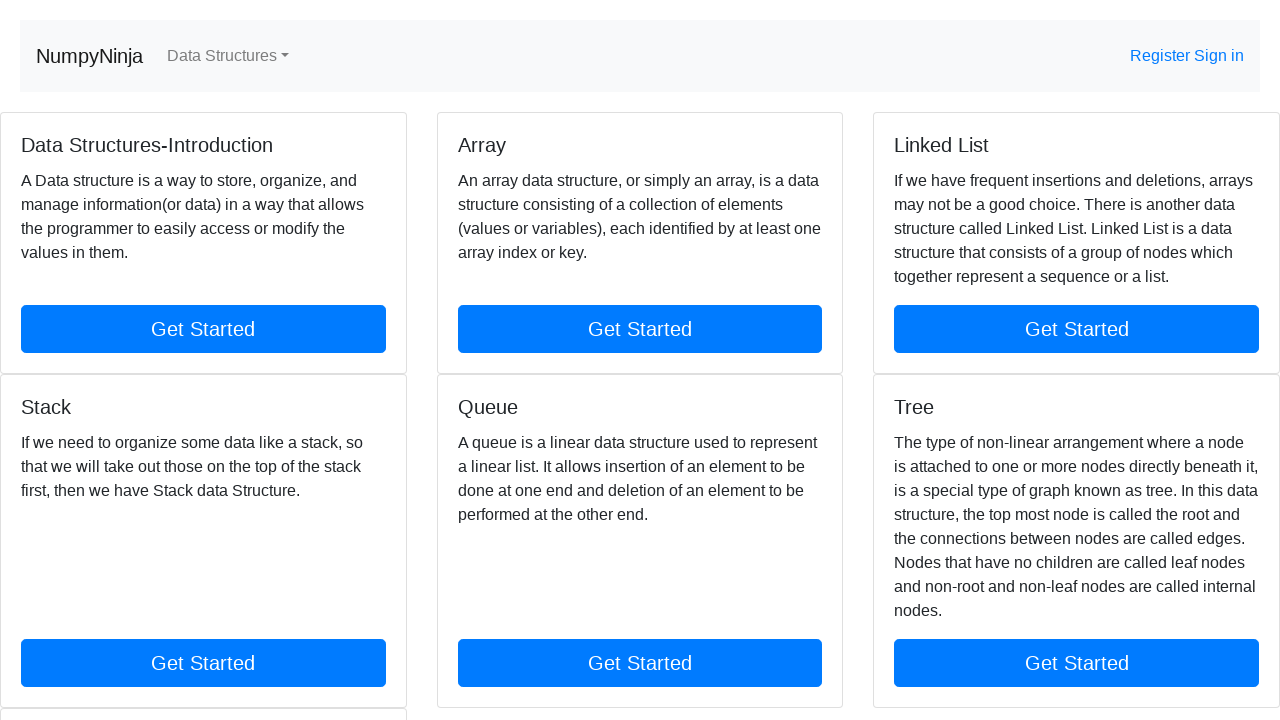

Clicked the Register link at (1162, 56) on a:text('Register')
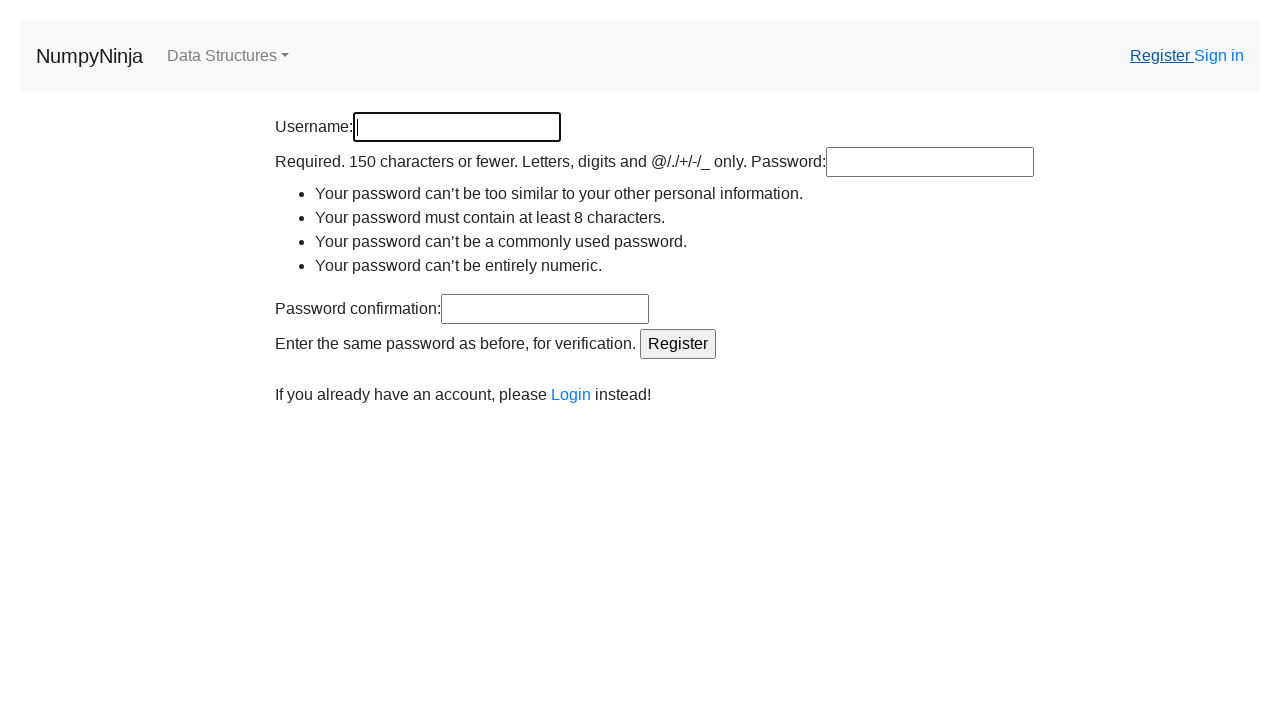

Waited for page to reach network idle state
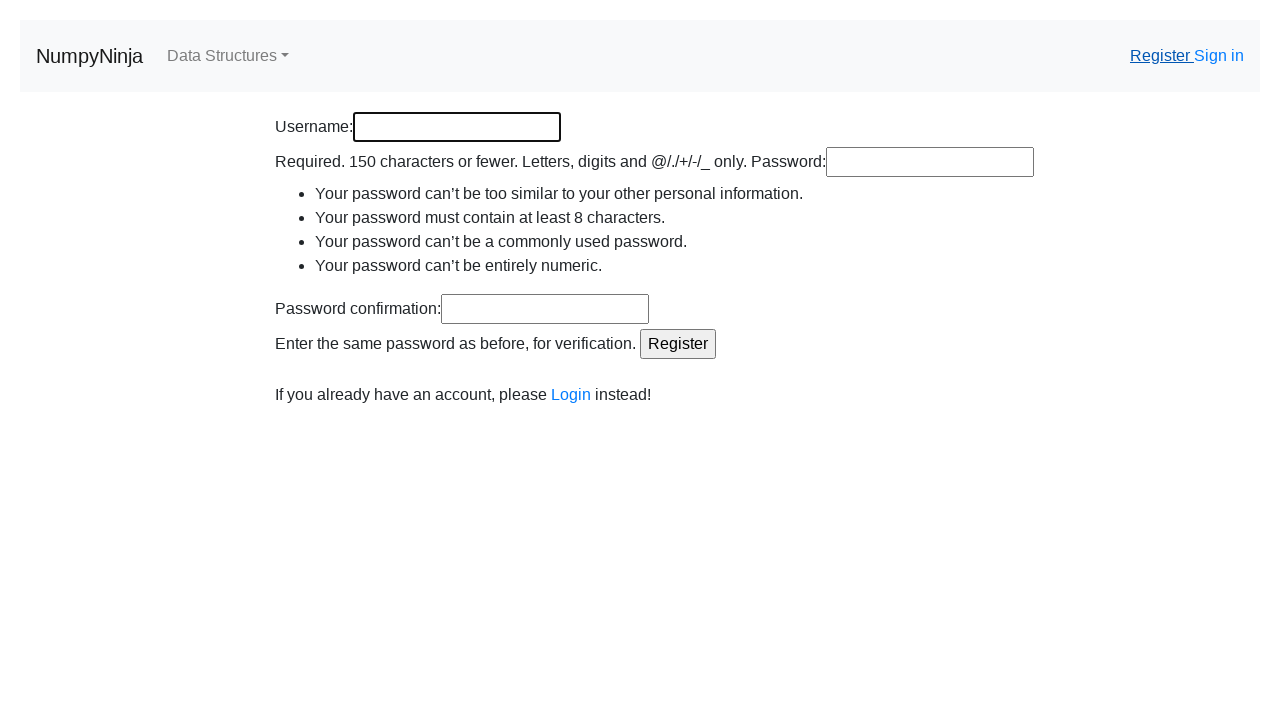

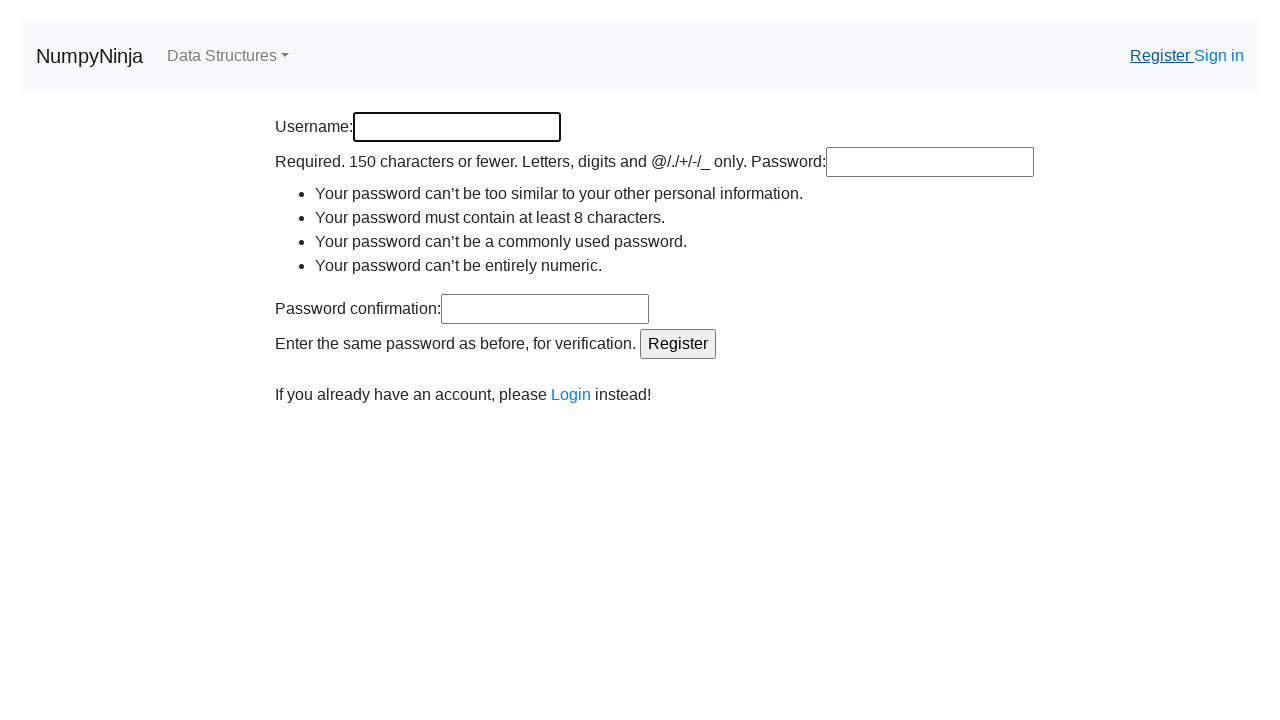